Tests drag and drop functionality on jQuery UI's droppable demo by dragging an element and dropping it onto a target area using click-hold-move-release actions.

Starting URL: https://jqueryui.com/droppable/

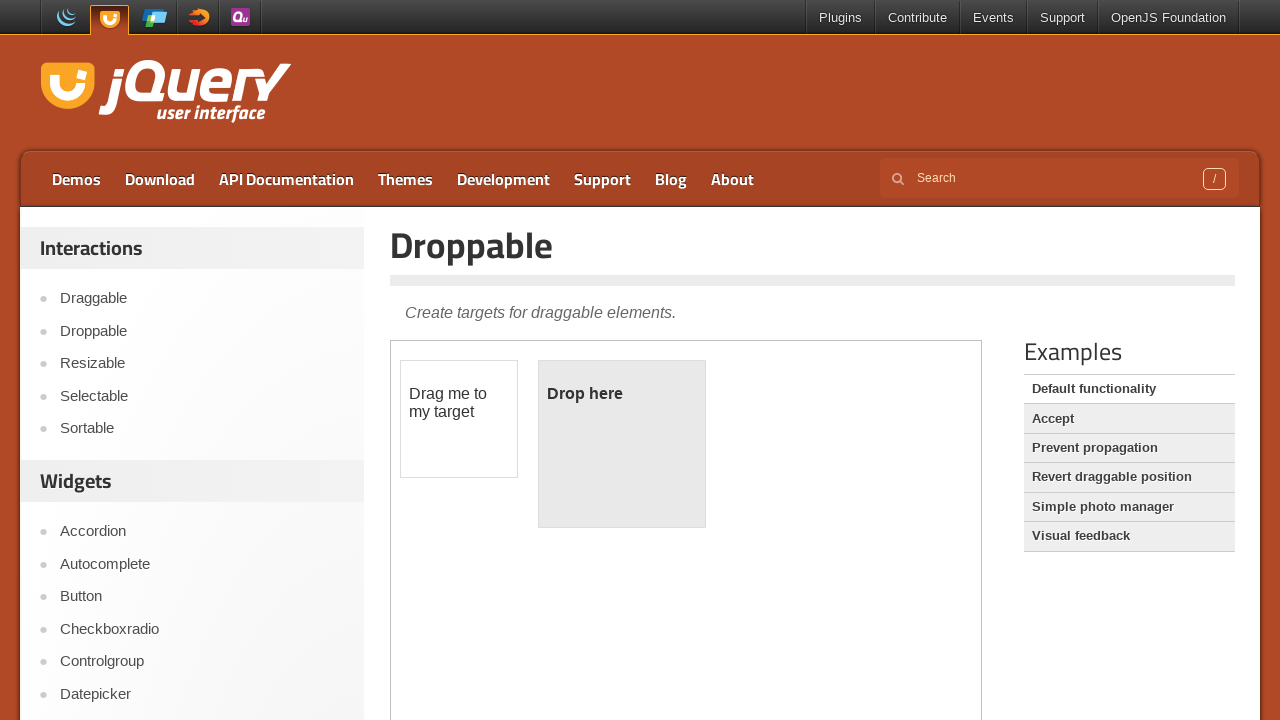

Located iframe containing jQuery UI droppable demo
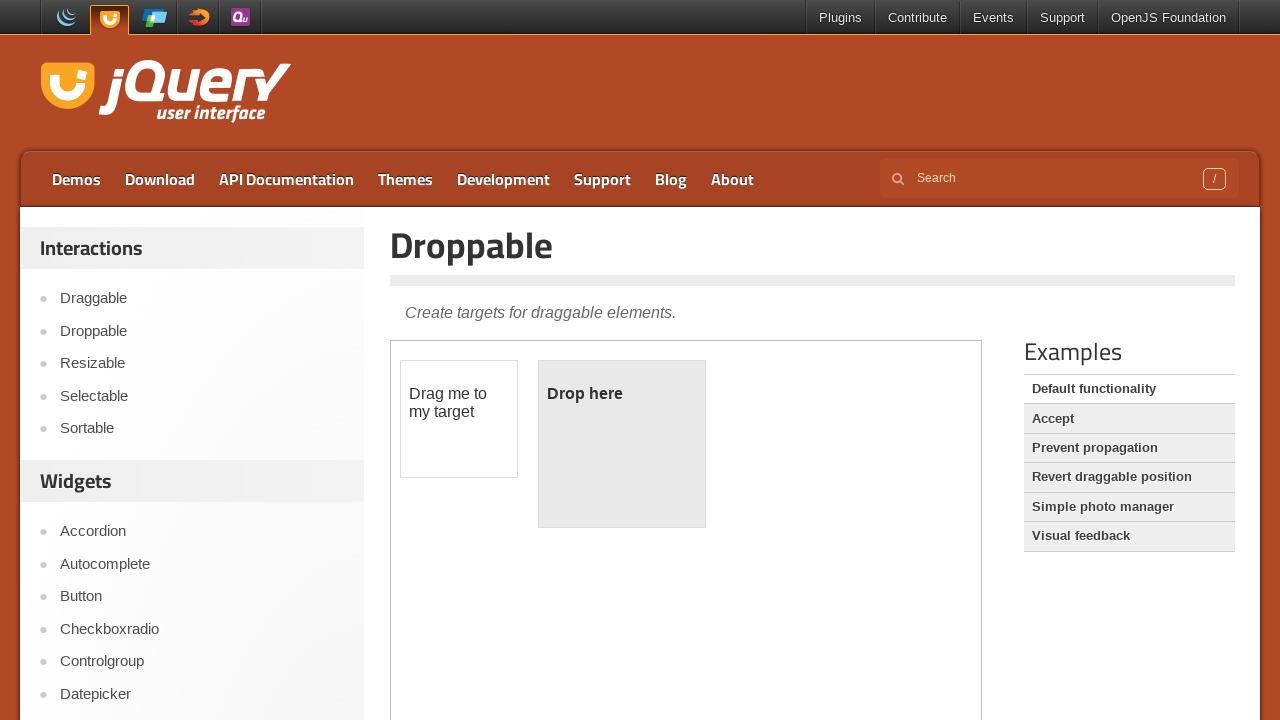

Located draggable element with ID 'draggable'
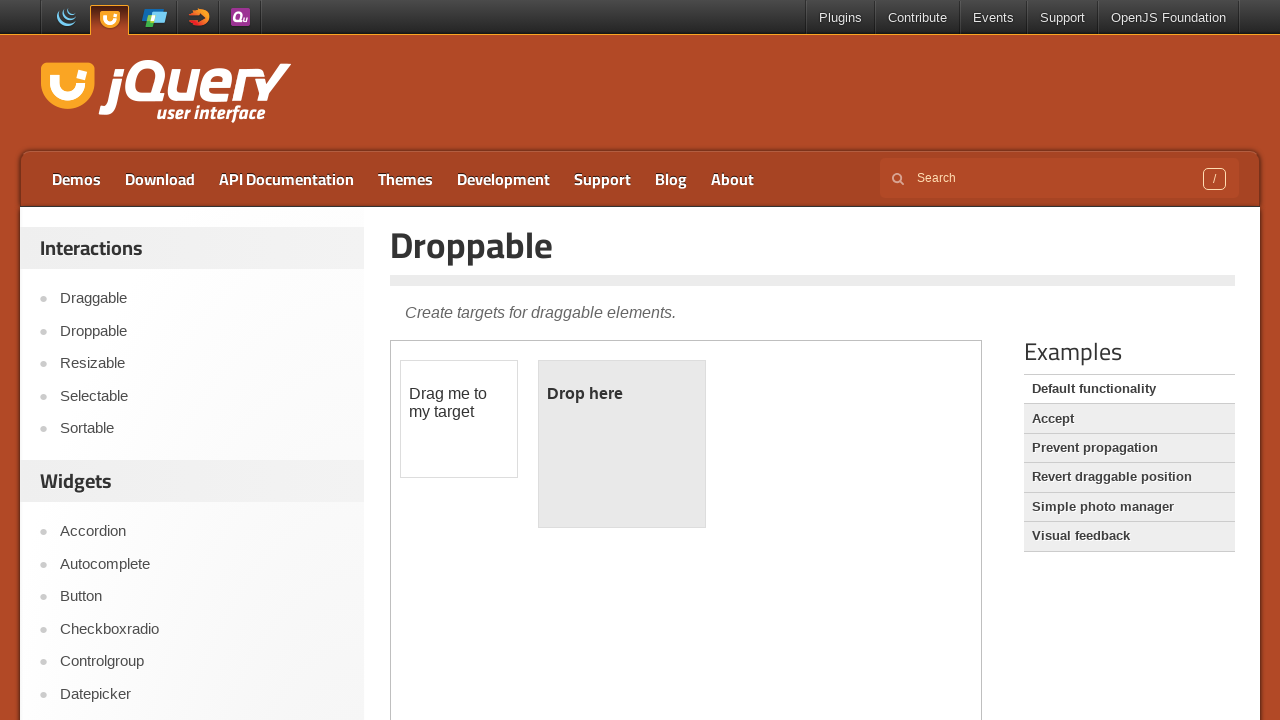

Located droppable target element with ID 'droppable'
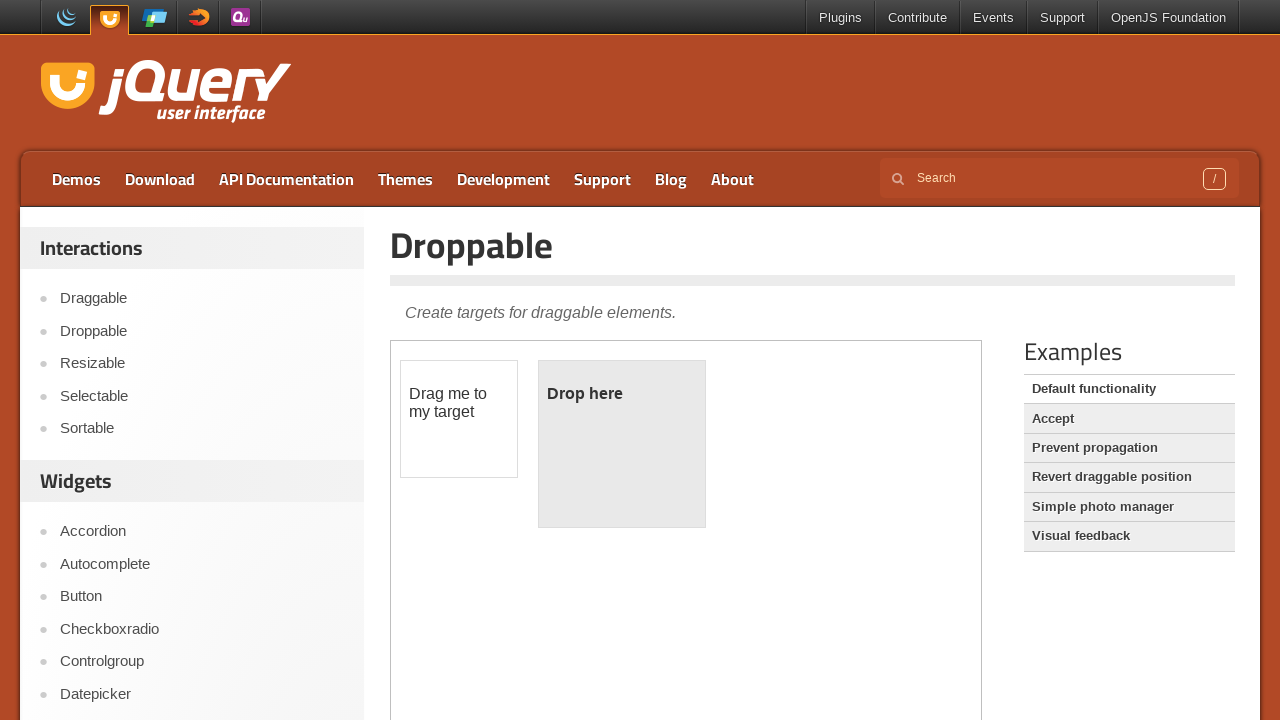

Dragged and dropped draggable element onto droppable target at (622, 444)
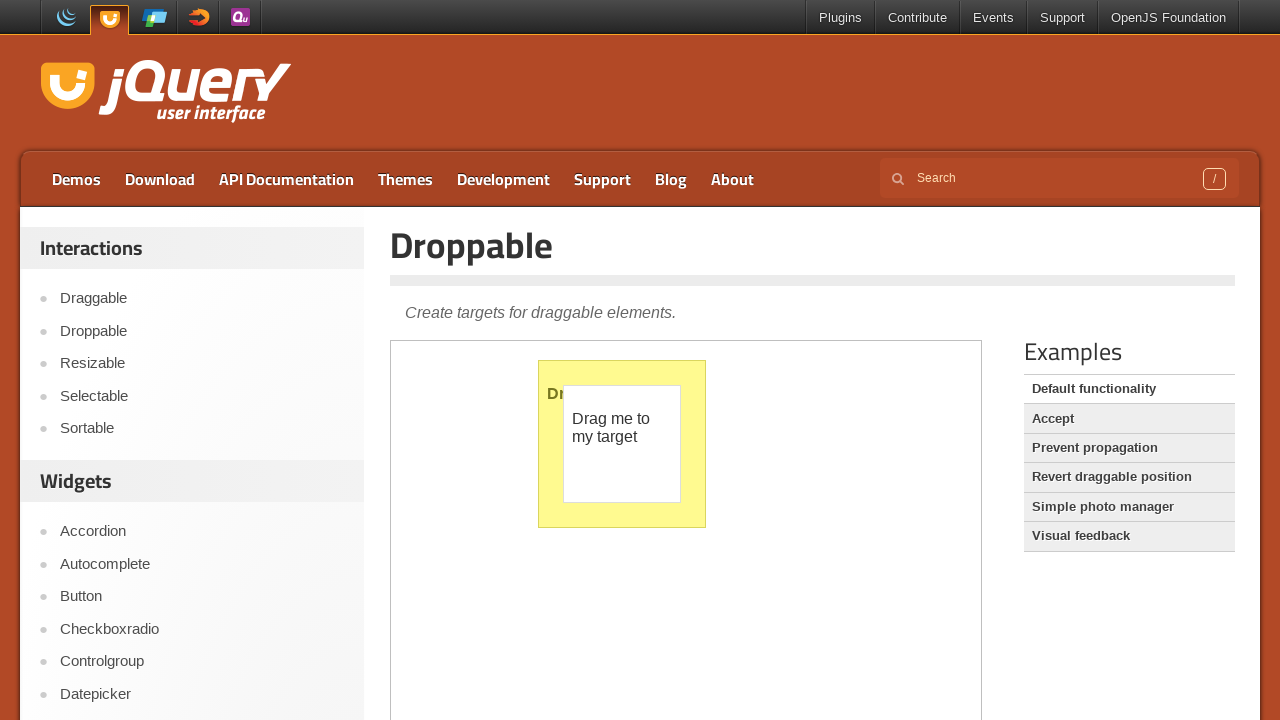

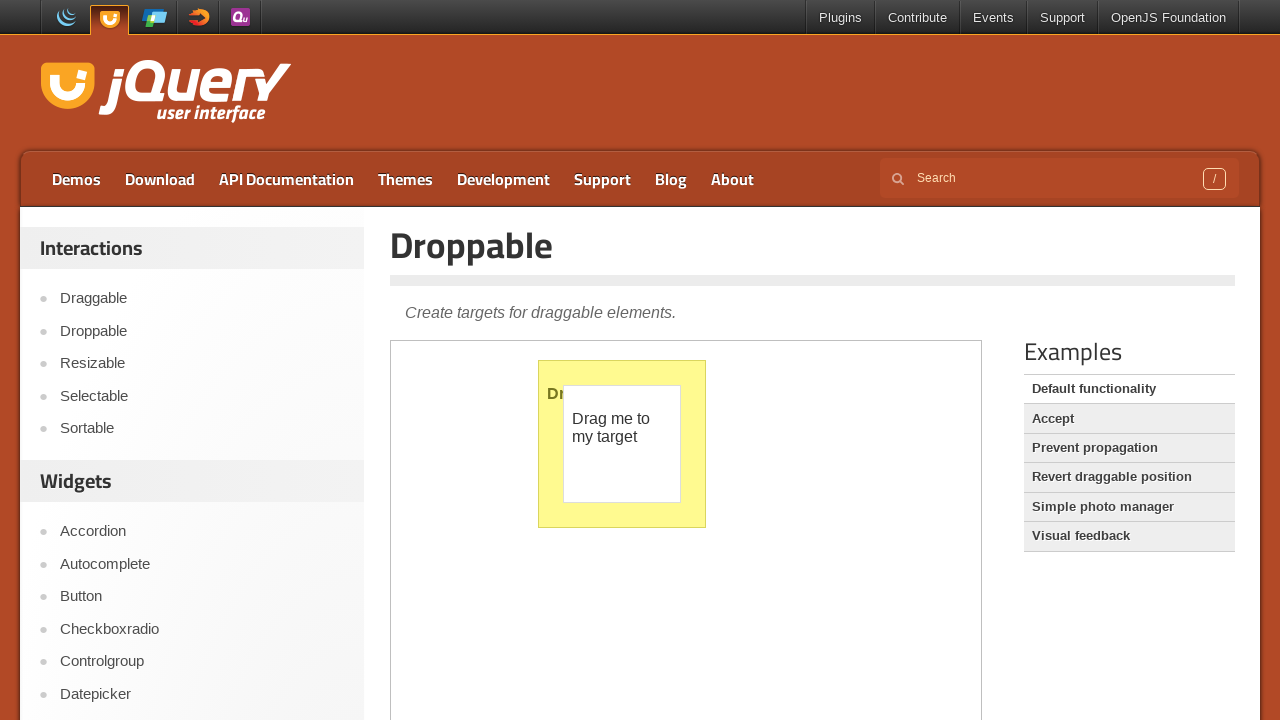